Tests keyboard actions on a text comparison tool by filling text, selecting all, copying, and pasting into another field using keyboard shortcuts

Starting URL: https://gotranscript.com/text-compare

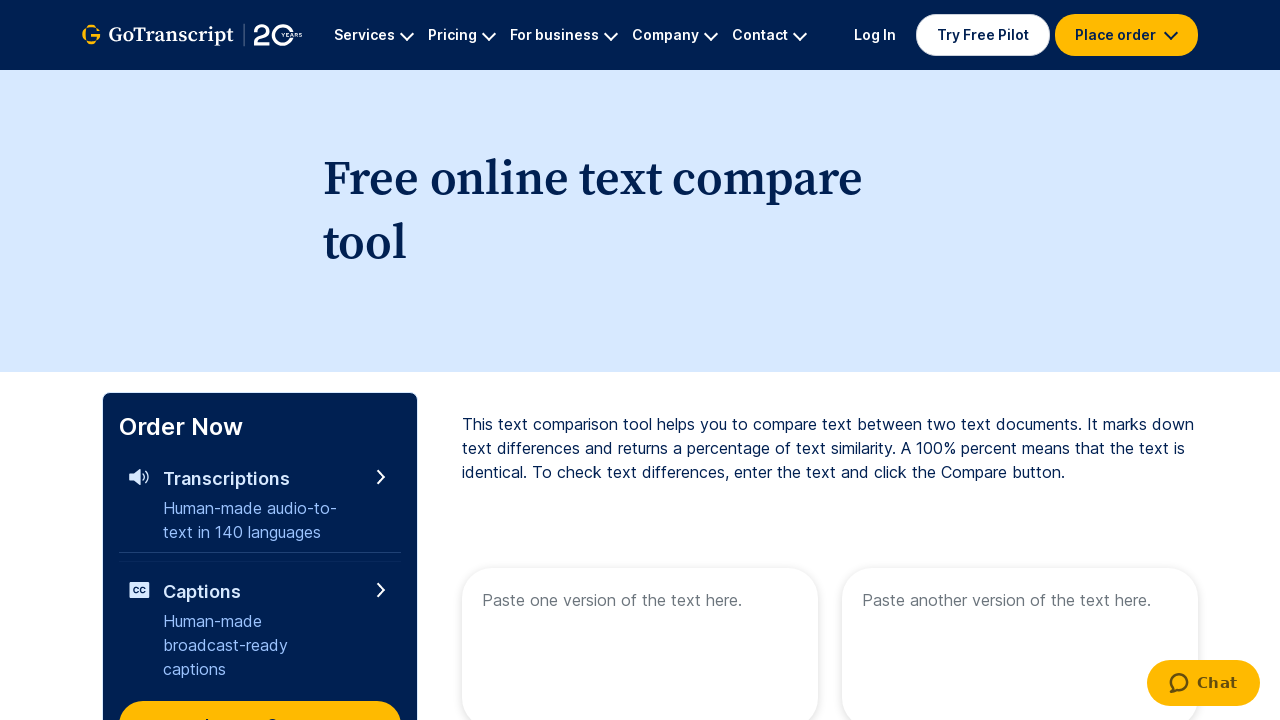

Filled first text area with 'Welcome to playwright testing' on [name='text1']
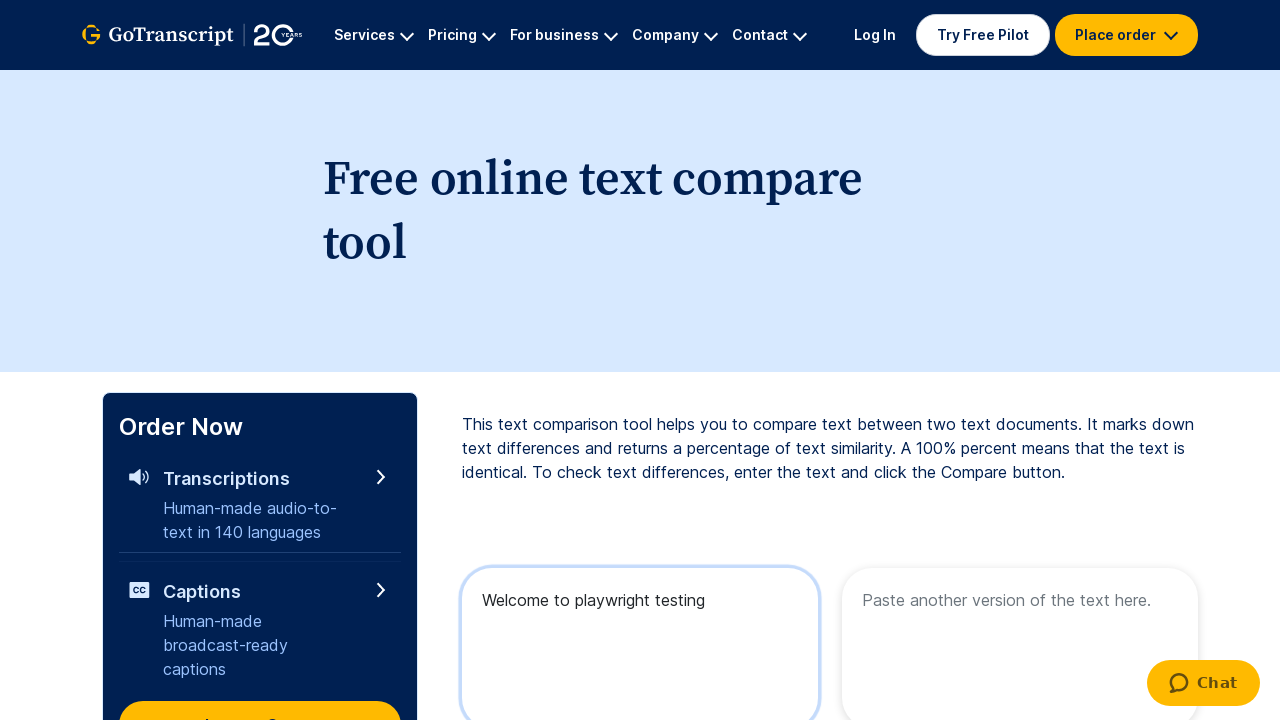

Selected all text using Ctrl+A keyboard shortcut
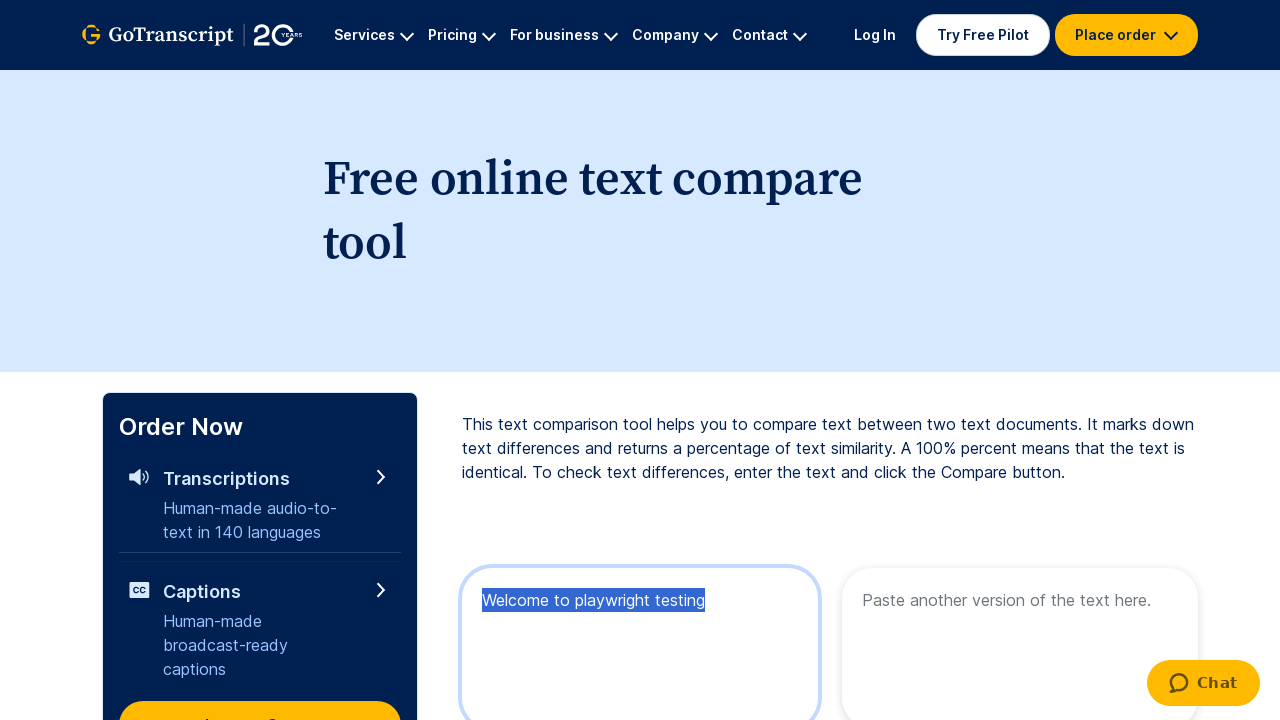

Copied selected text using Ctrl+C keyboard shortcut
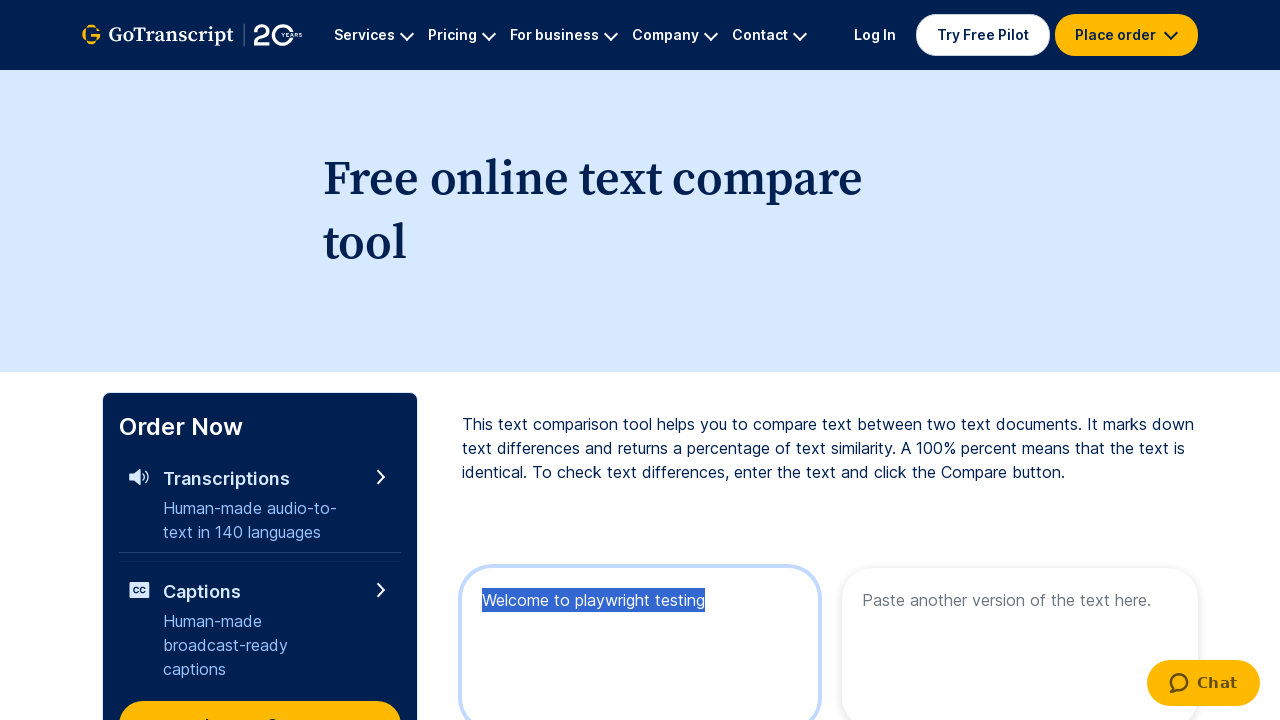

Released Tab key
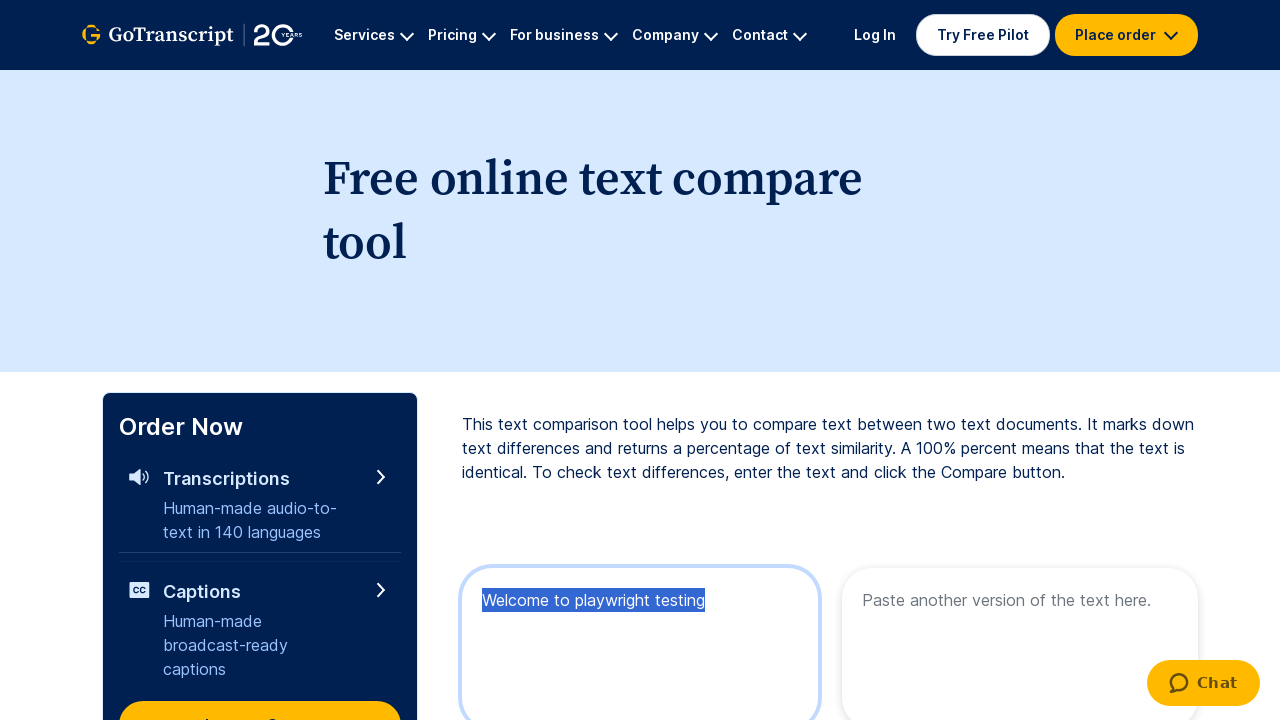

Pressed Tab key to navigate to next field
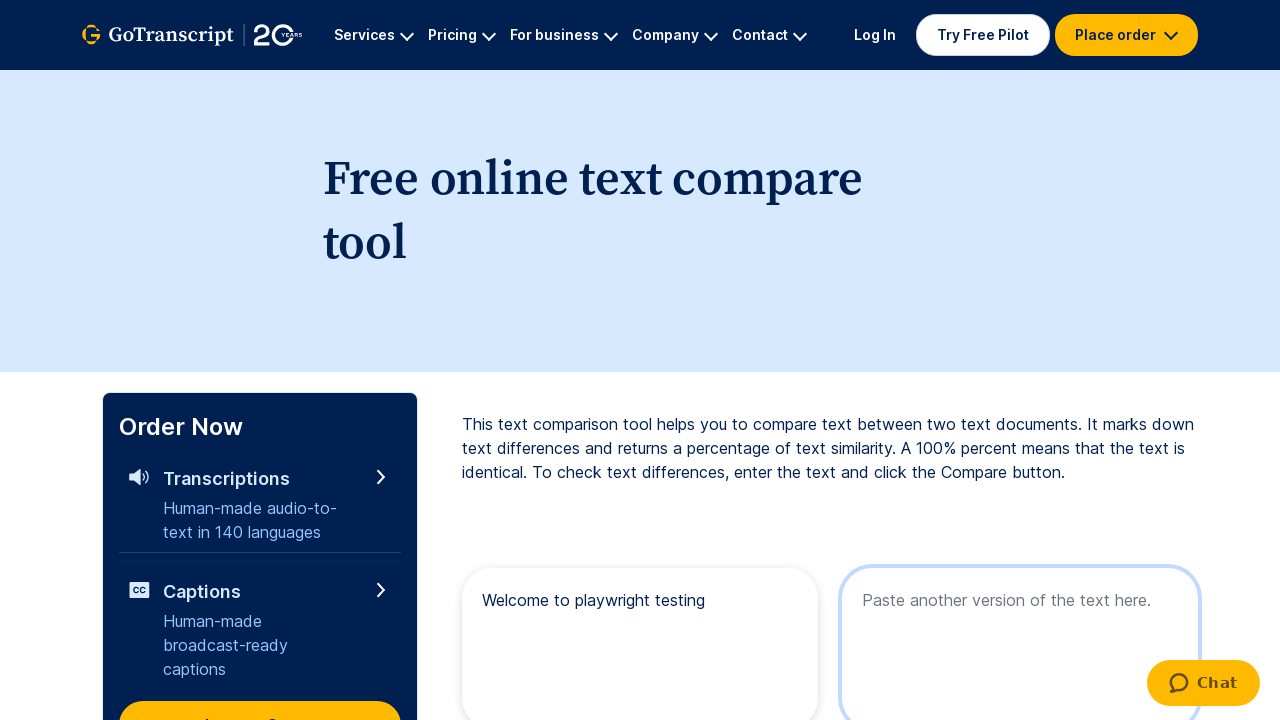

Pasted copied text using Ctrl+V keyboard shortcut
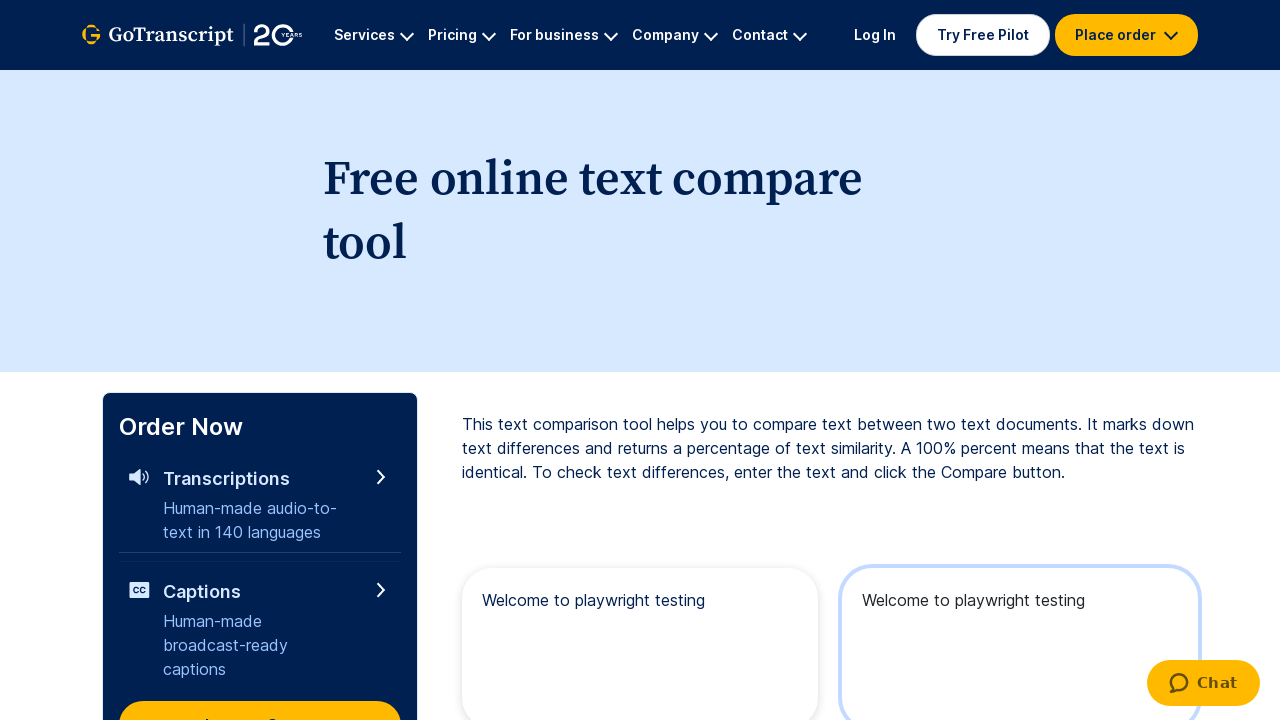

Waited 3 seconds for paste action to complete
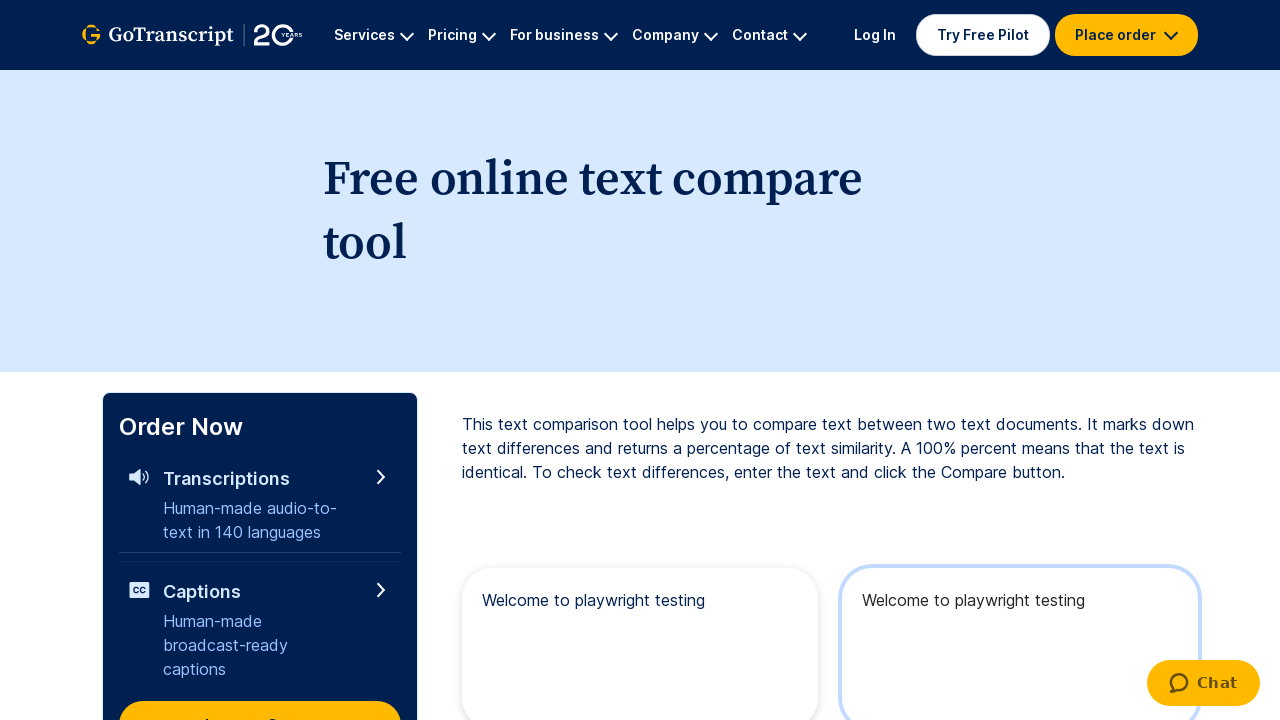

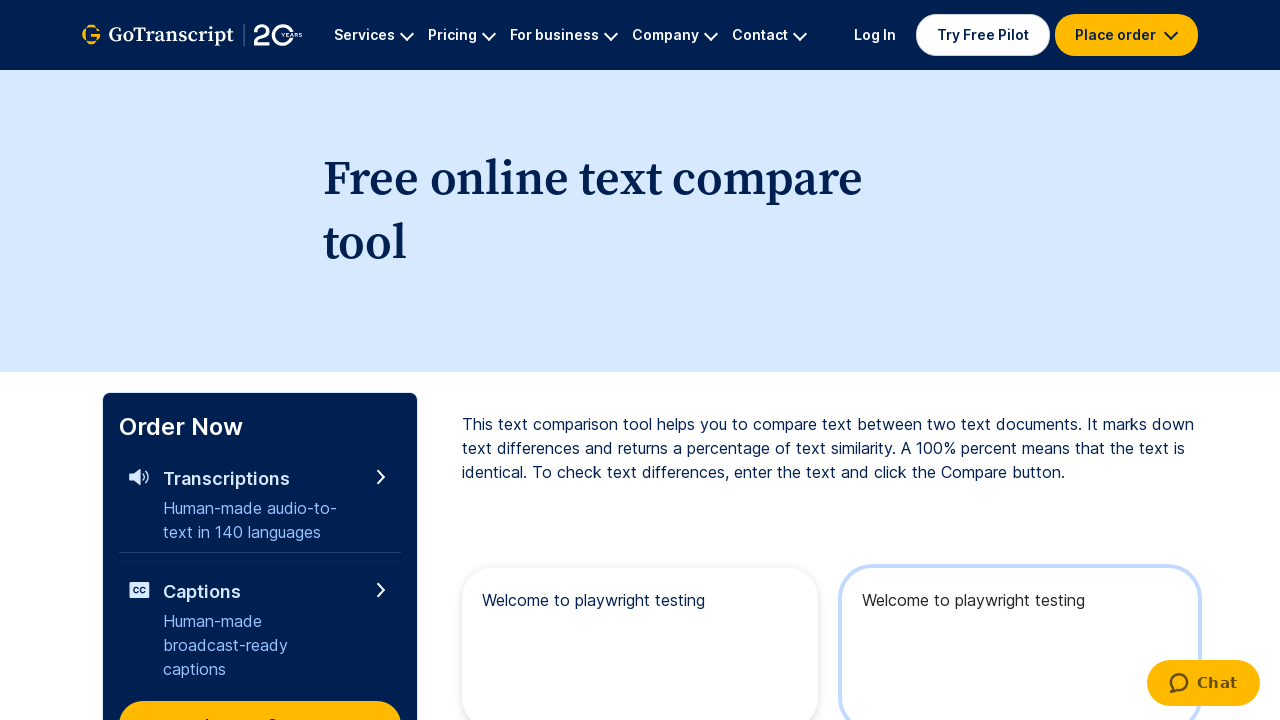